Tests iframe switching and JavaScript alert handling on W3Schools tryit editor by clicking a button inside an iframe and accepting the alert

Starting URL: https://www.w3schools.com/jsref/tryit.asp?filename=tryjsref_alert2

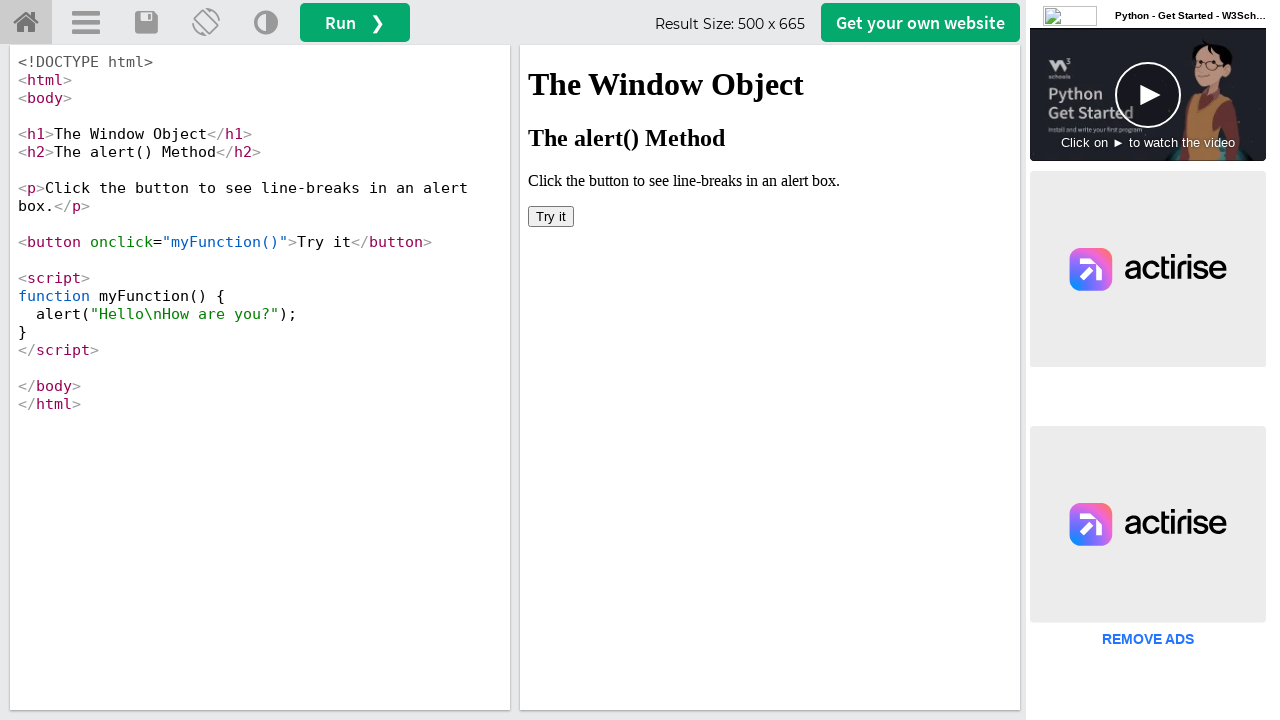

Located iframe with ID 'iframeResult'
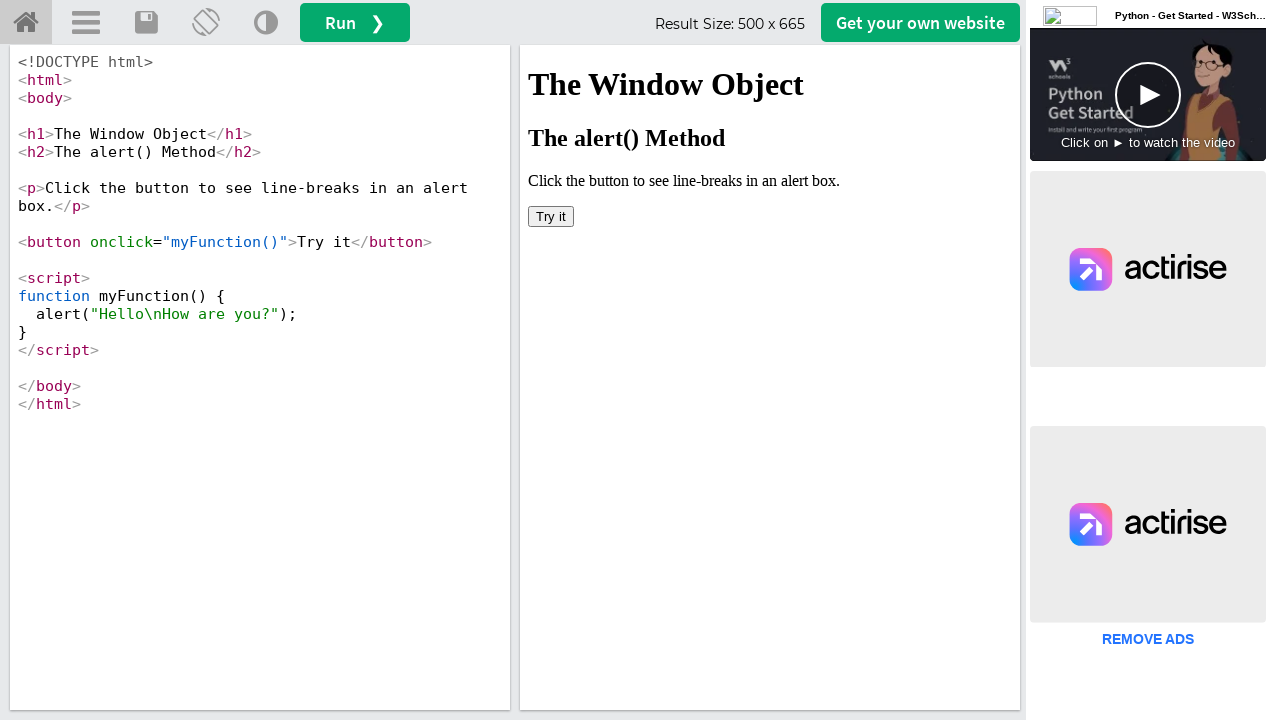

Clicked button inside iframe to trigger JavaScript alert at (551, 216) on #iframeResult >> internal:control=enter-frame >> xpath=/html/body/button
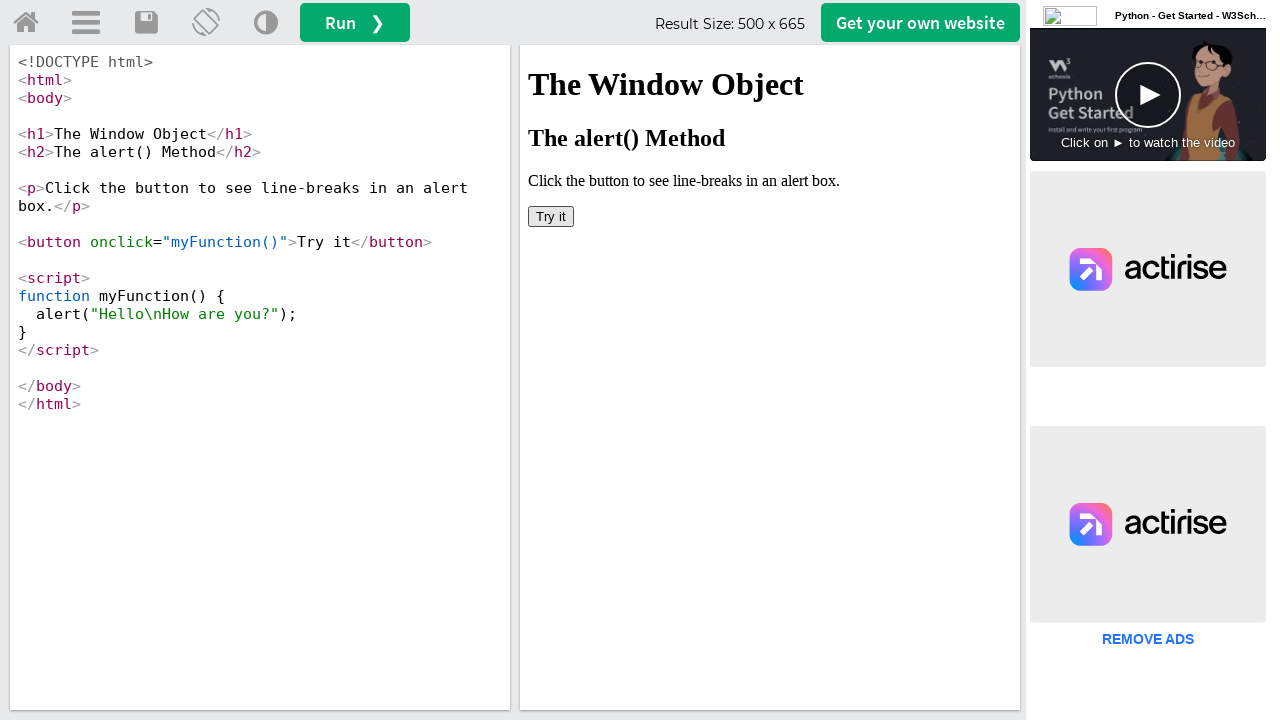

Set up dialog handler to accept JavaScript alerts
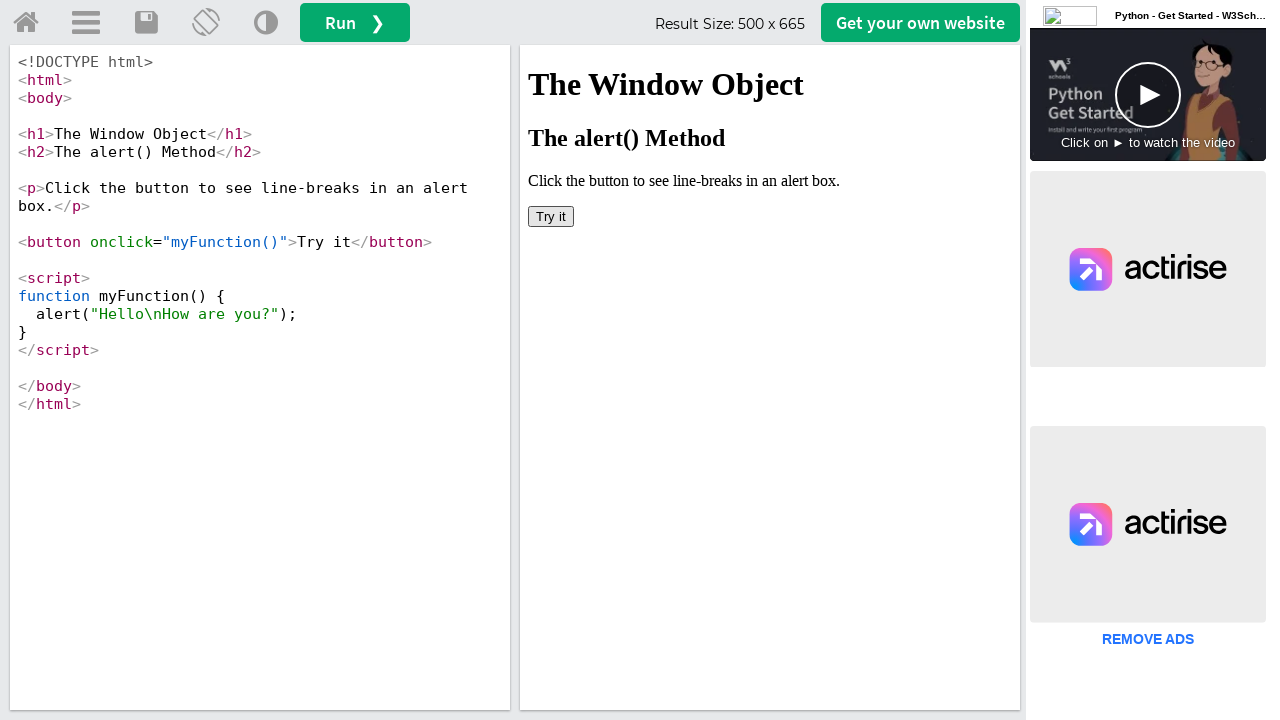

Waited 500ms for alert to be handled
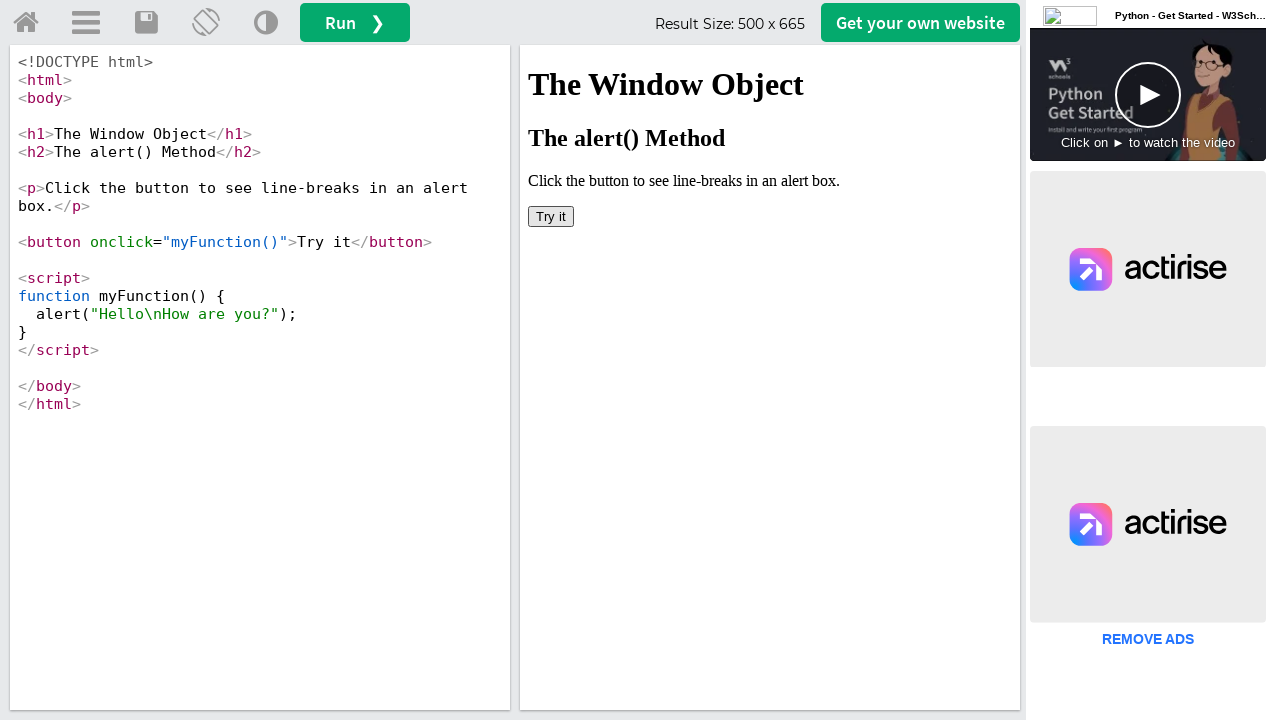

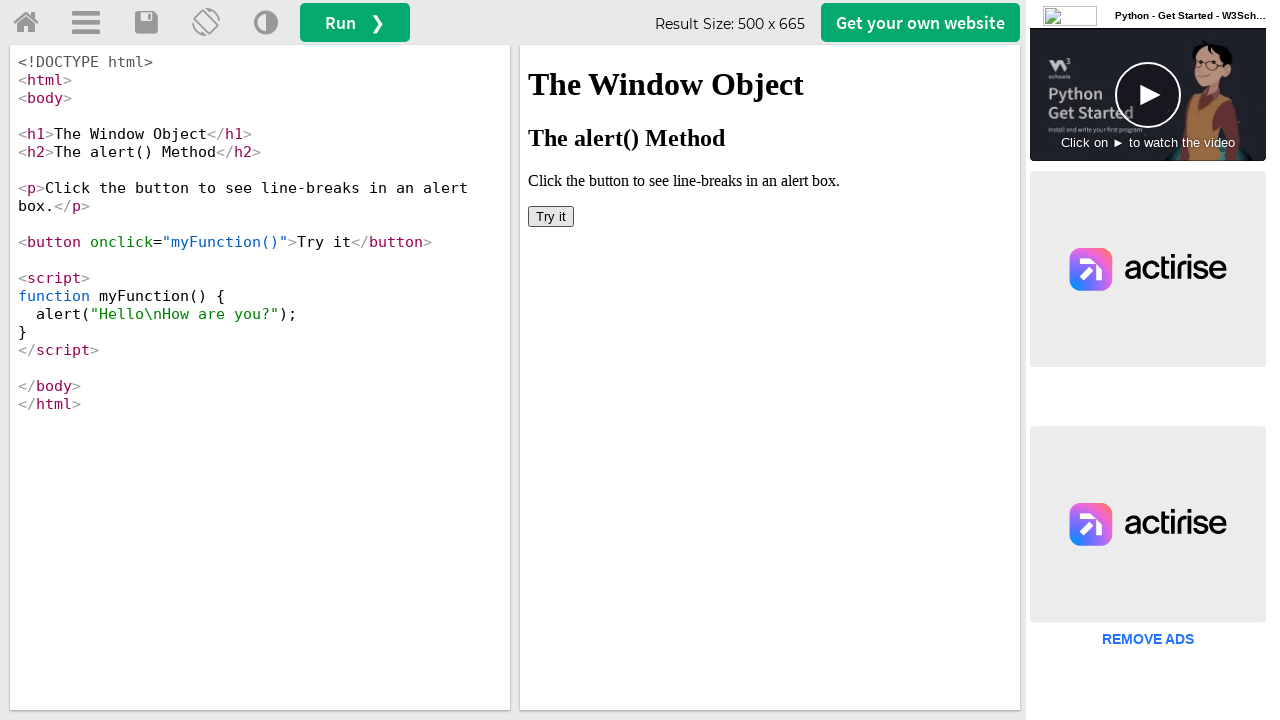